Tests an e-commerce site by searching for products, adding items to cart, and proceeding to checkout

Starting URL: https://rahulshettyacademy.com/seleniumPractise/#/

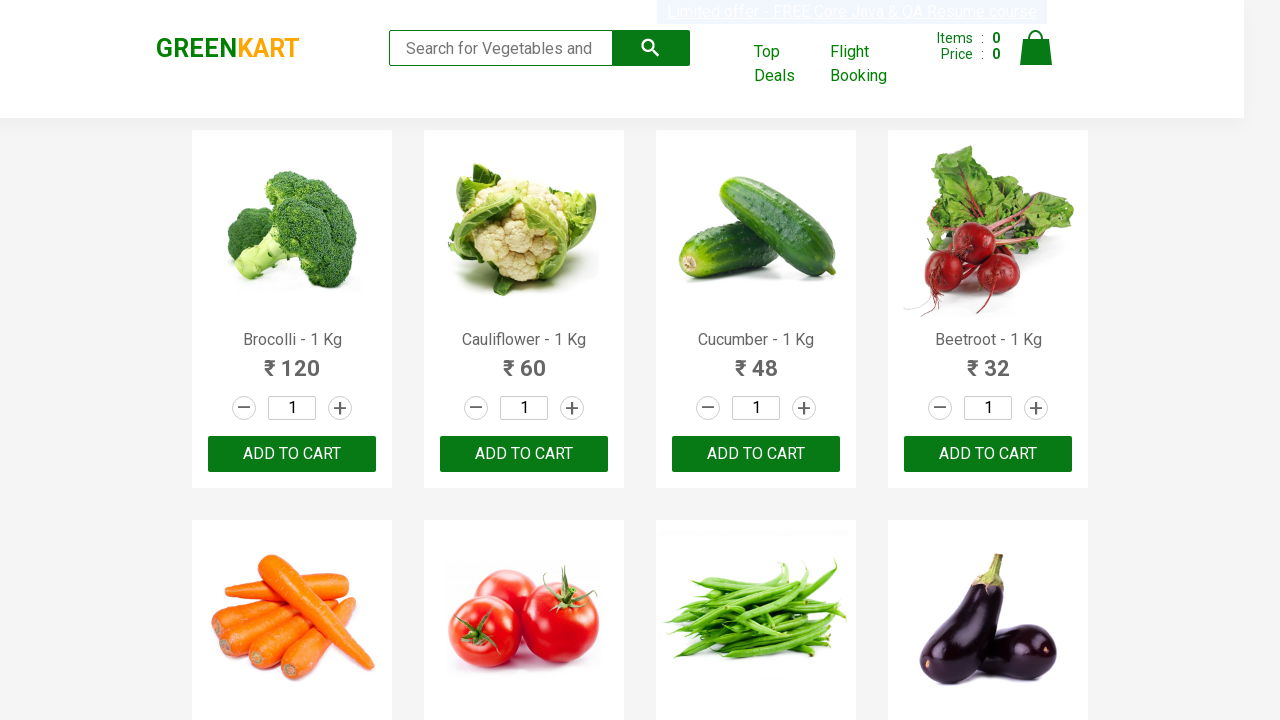

Filled search field with 'ca' on .search-keyword
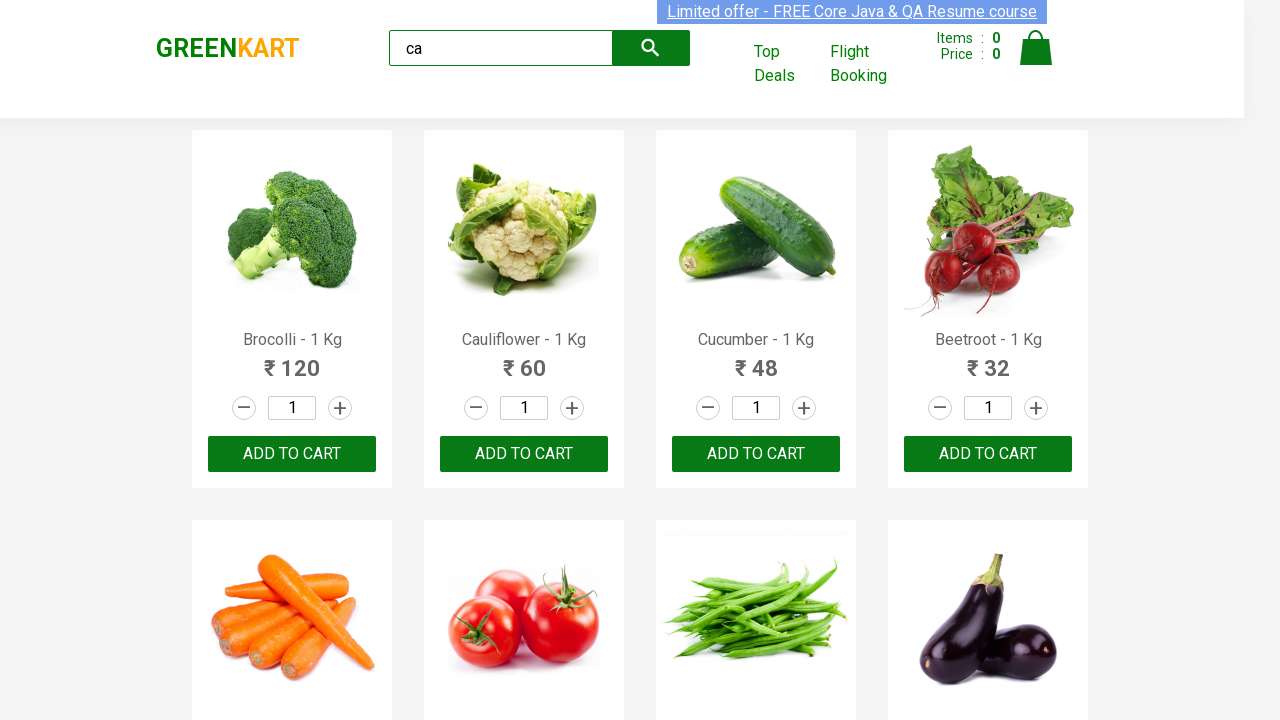

Waited 2 seconds for products to load
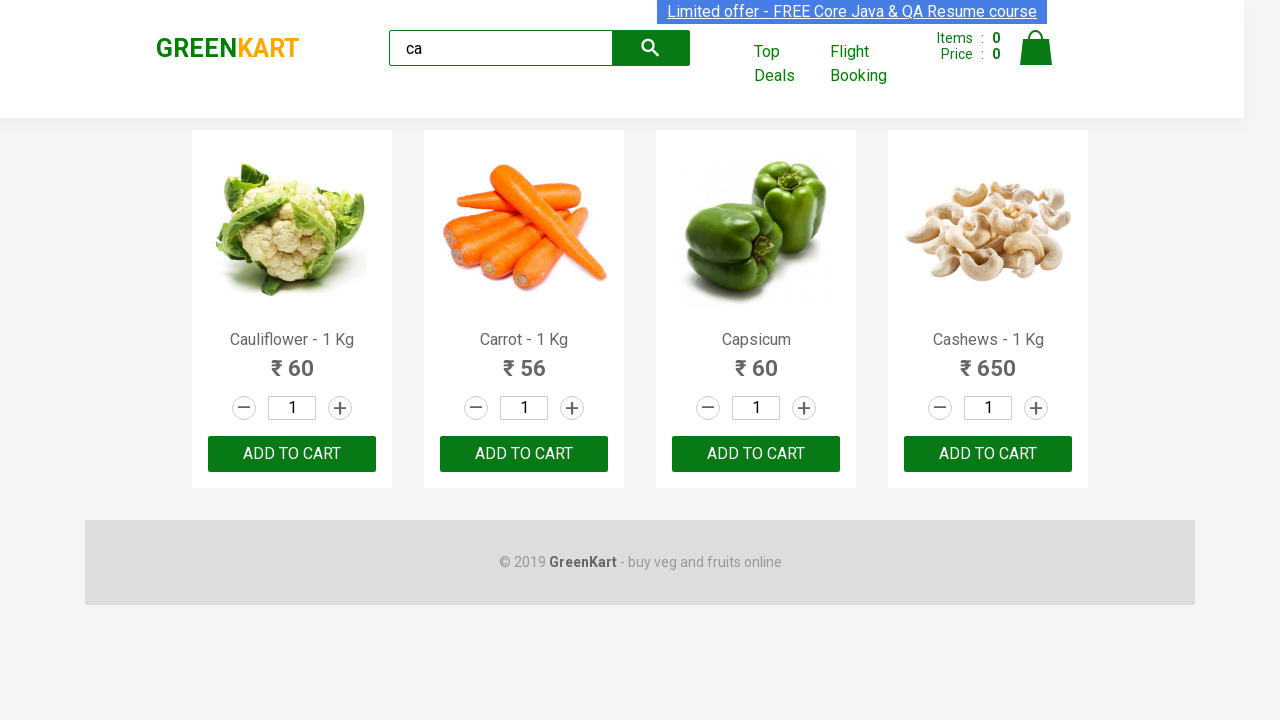

Located all product elements on the page
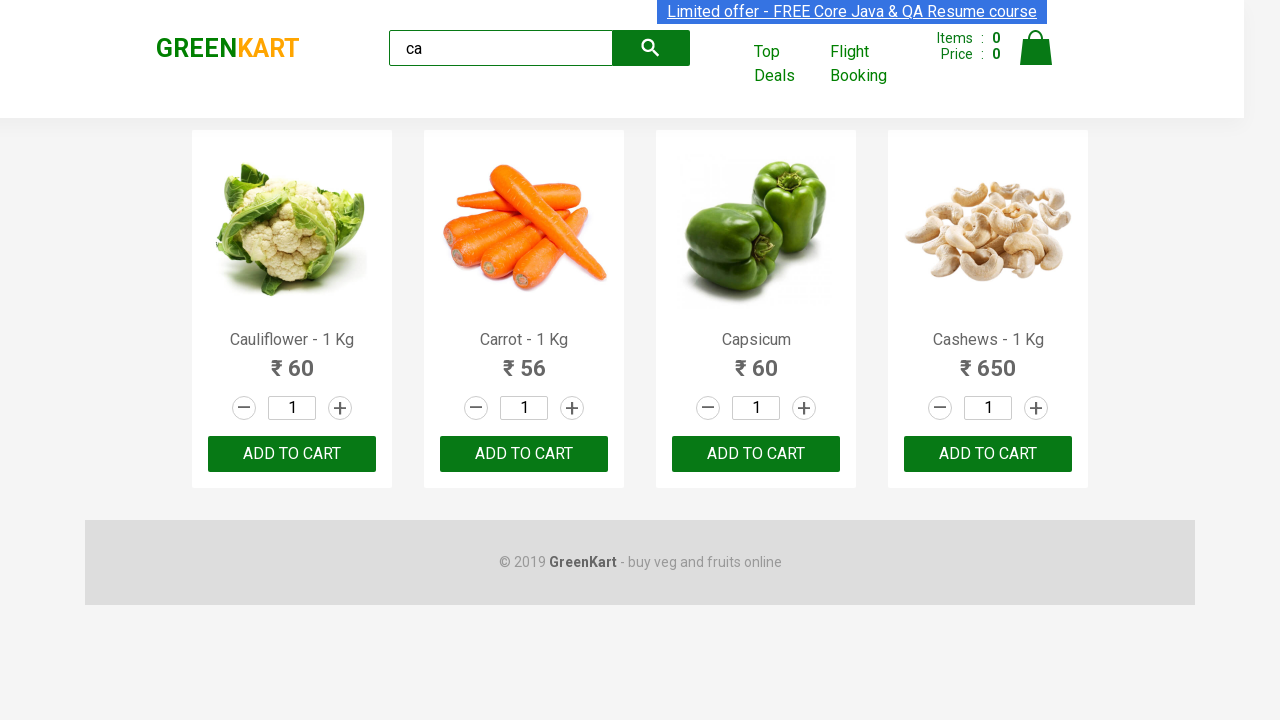

Retrieved product name: Cauliflower - 1 Kg
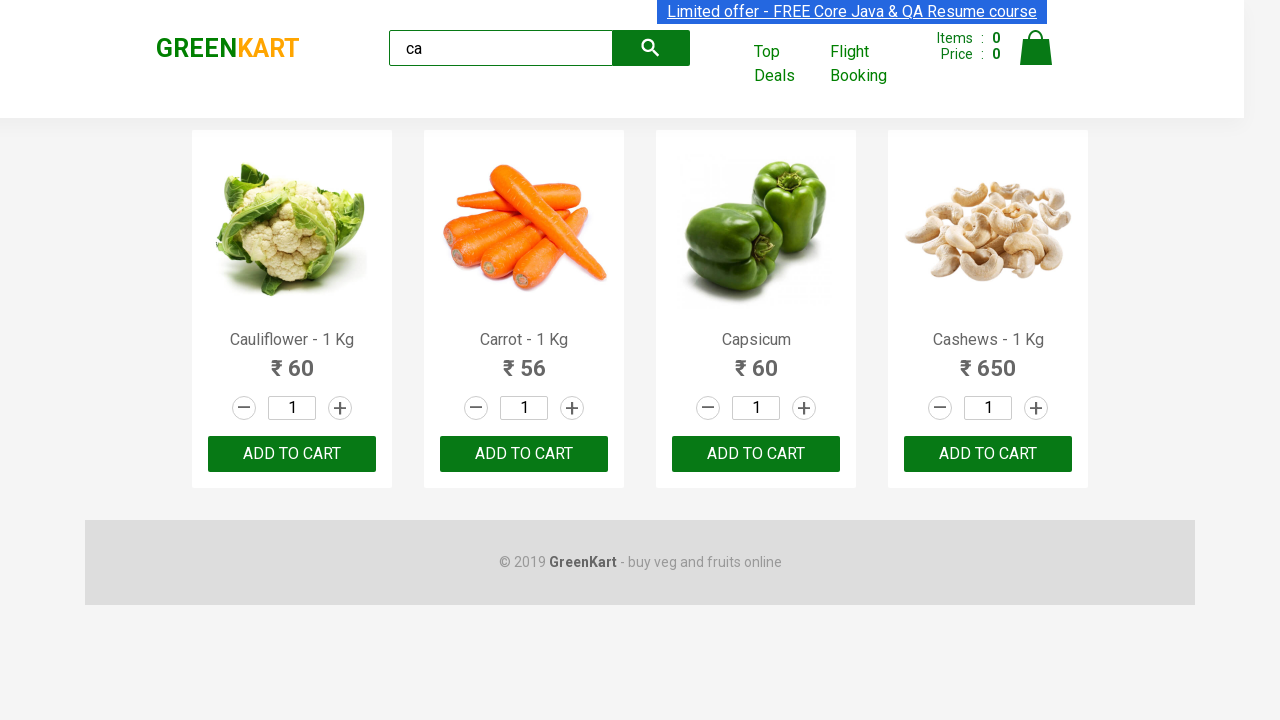

Retrieved product name: Carrot - 1 Kg
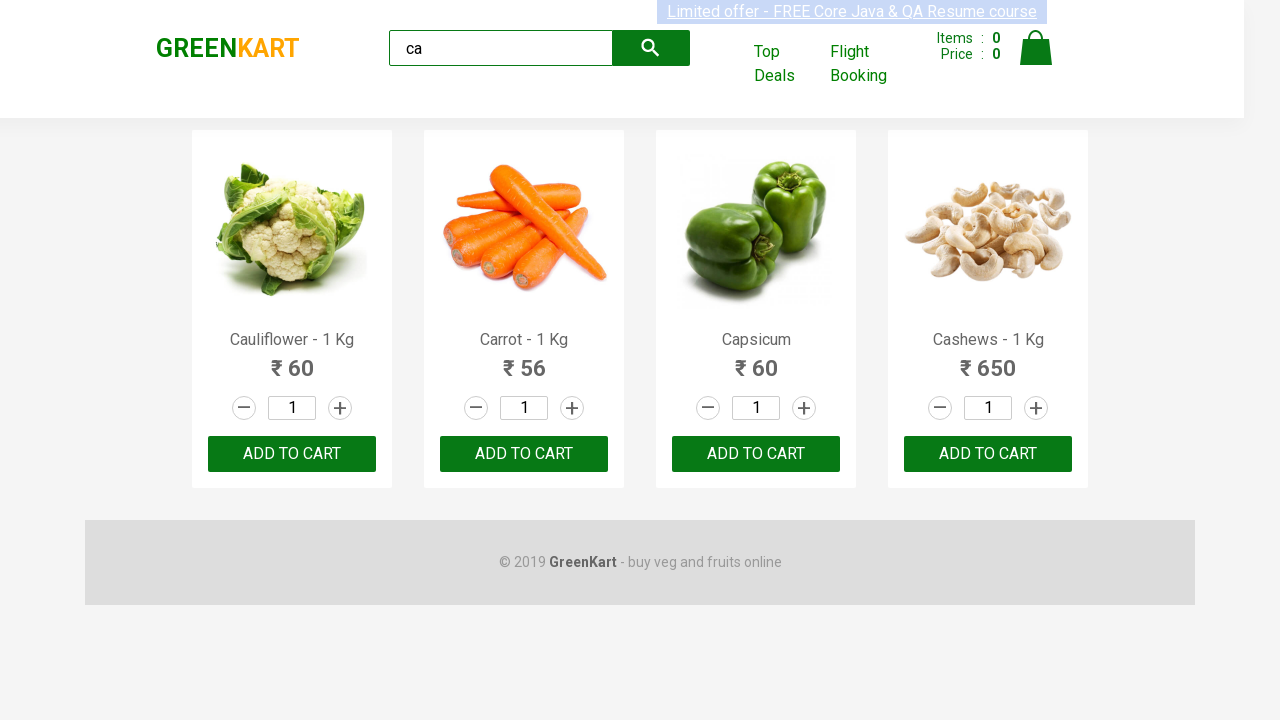

Clicked 'Add to cart' button for Carrot - 1 Kg at (524, 454) on .products .product >> nth=1 >> button
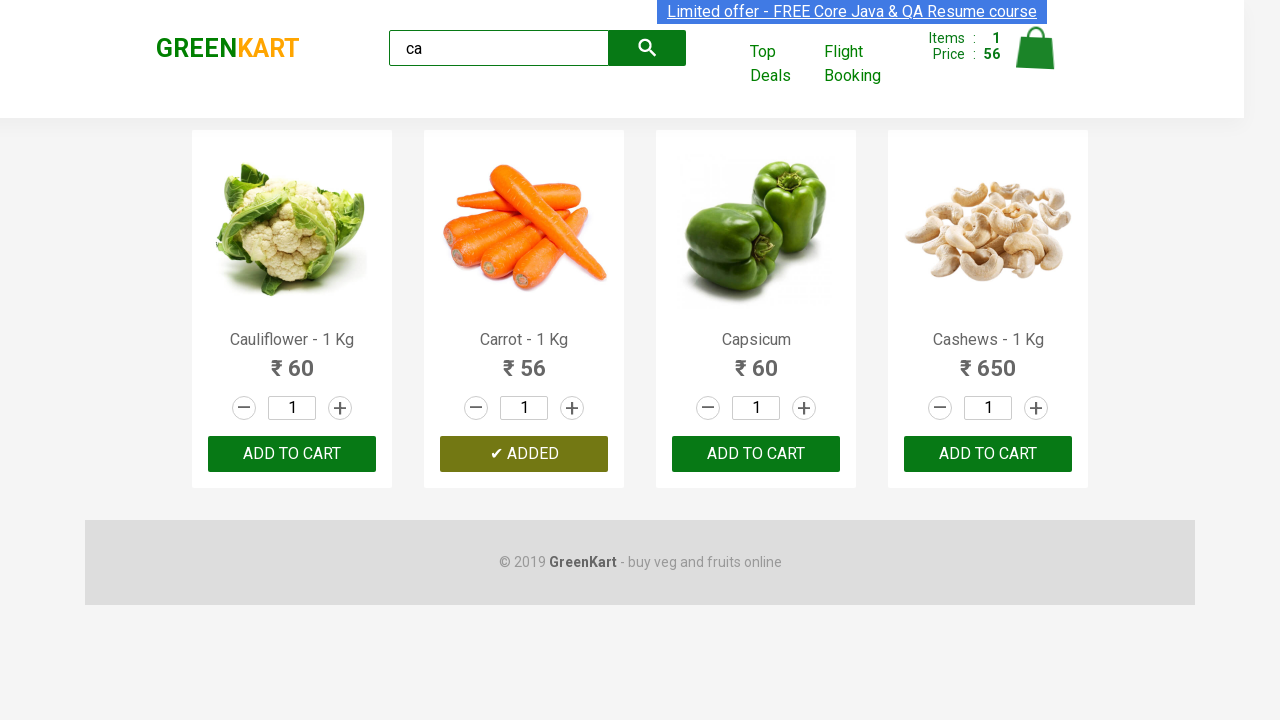

Retrieved product name: Capsicum
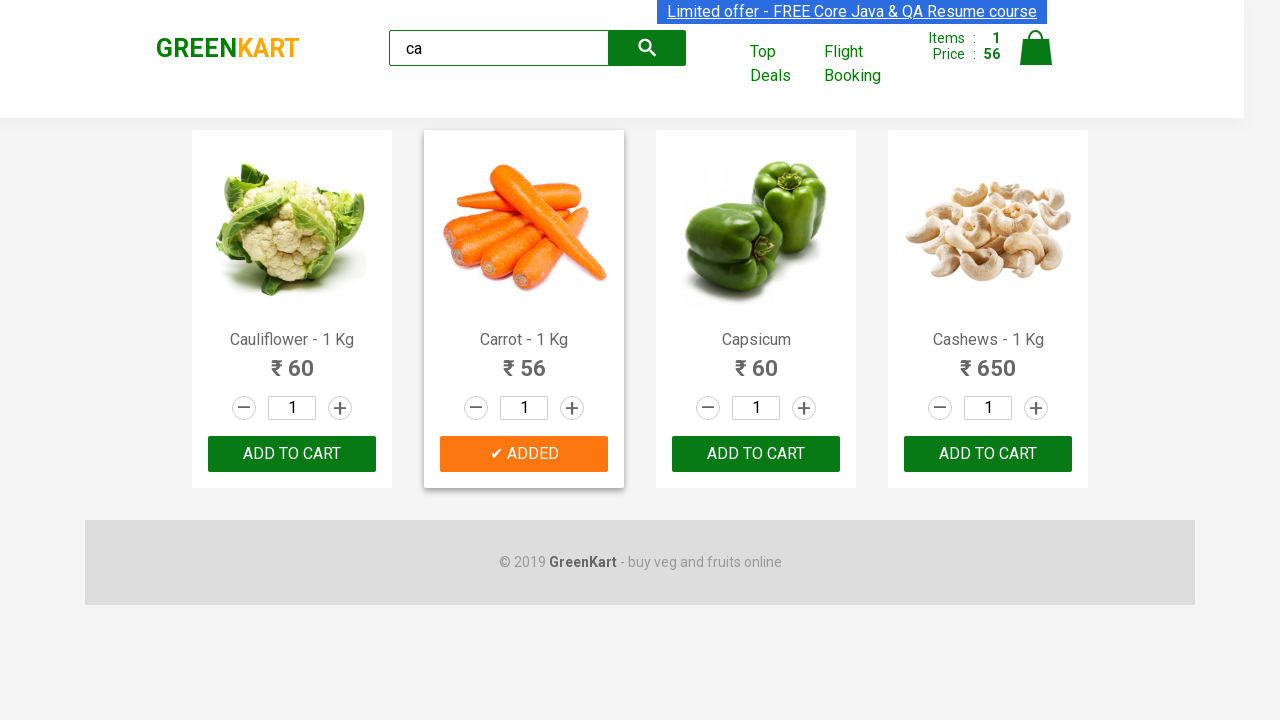

Retrieved product name: Cashews - 1 Kg
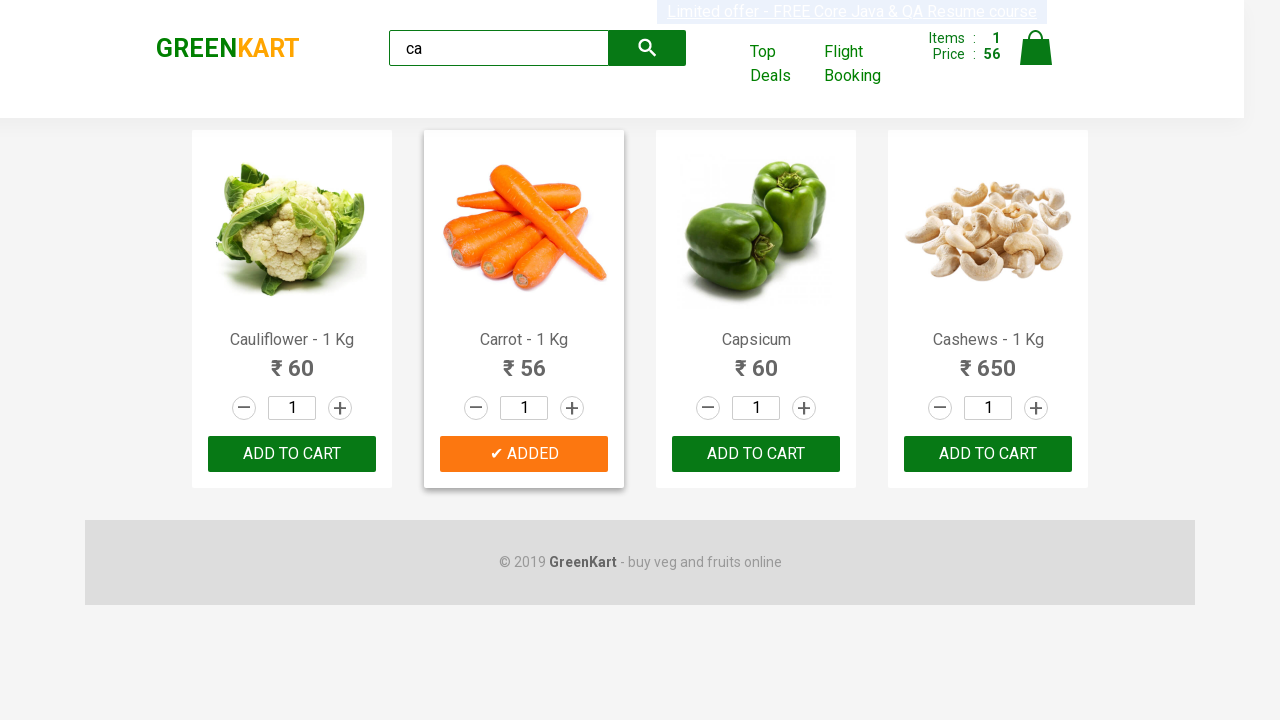

Clicked on cart icon to view cart at (1036, 59) on .cart-icon
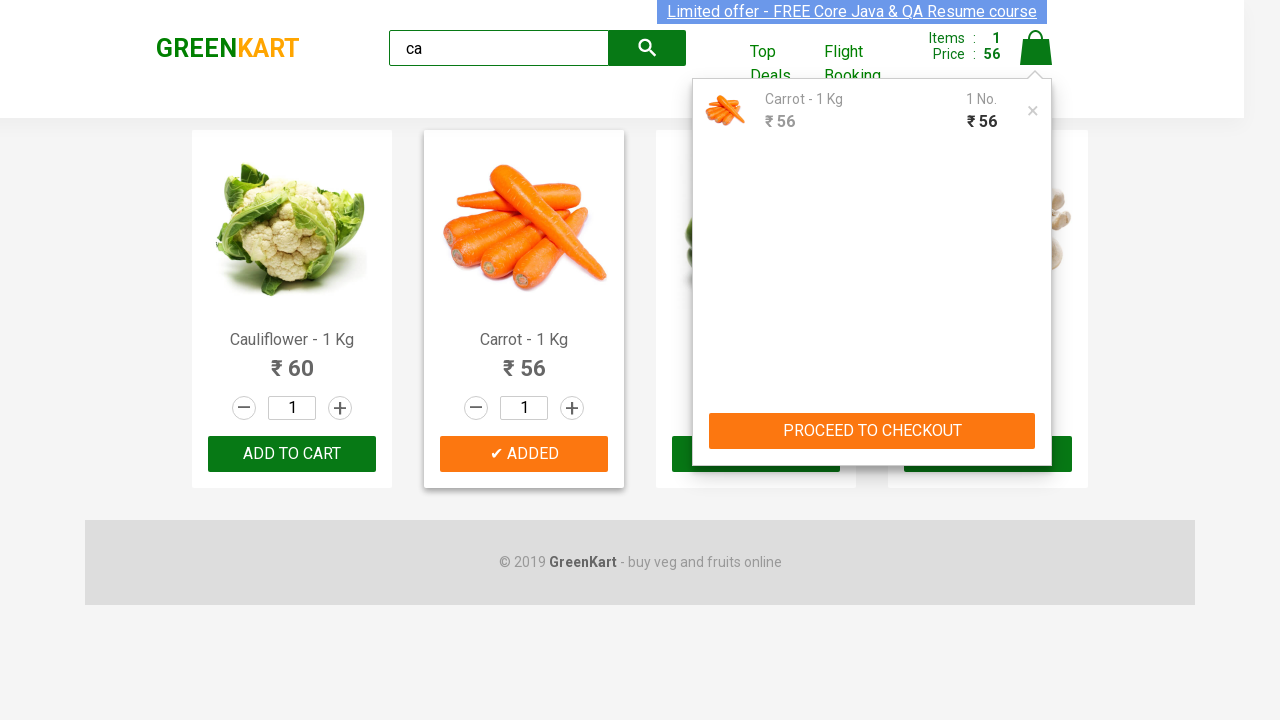

Clicked 'PROCEED TO CHECKOUT' button at (872, 431) on text=PROCEED TO CHECKOUT
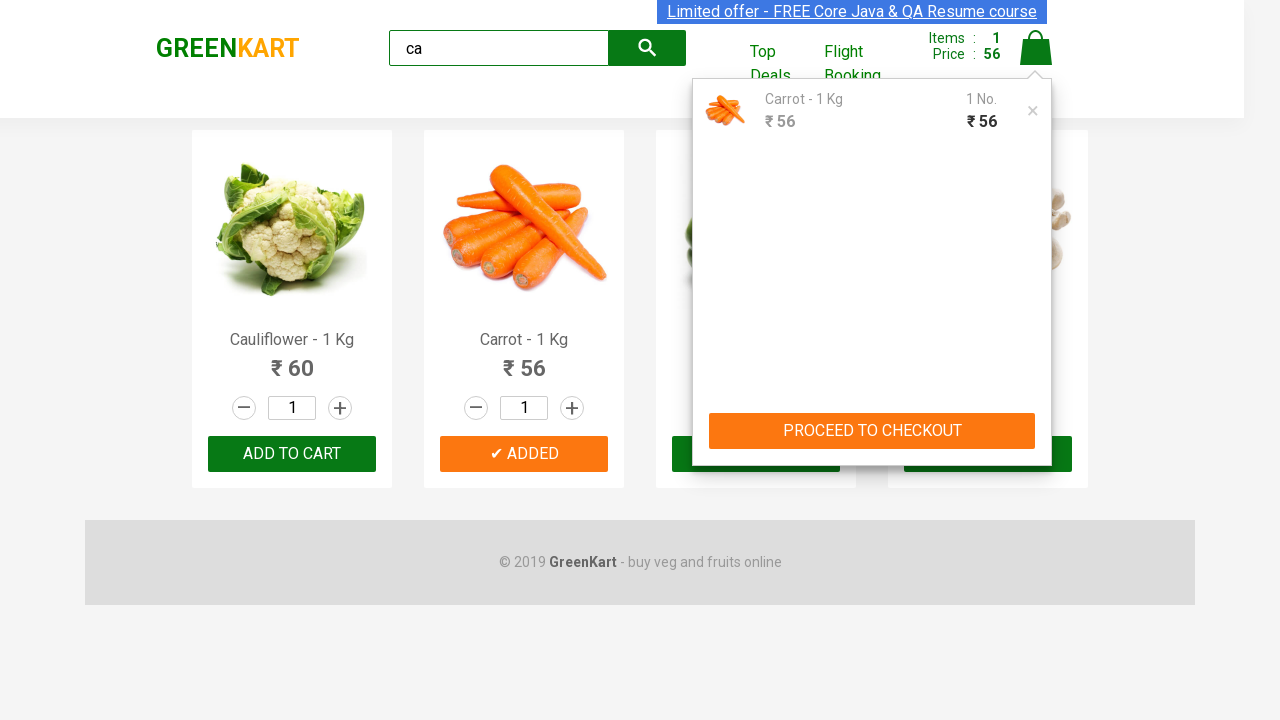

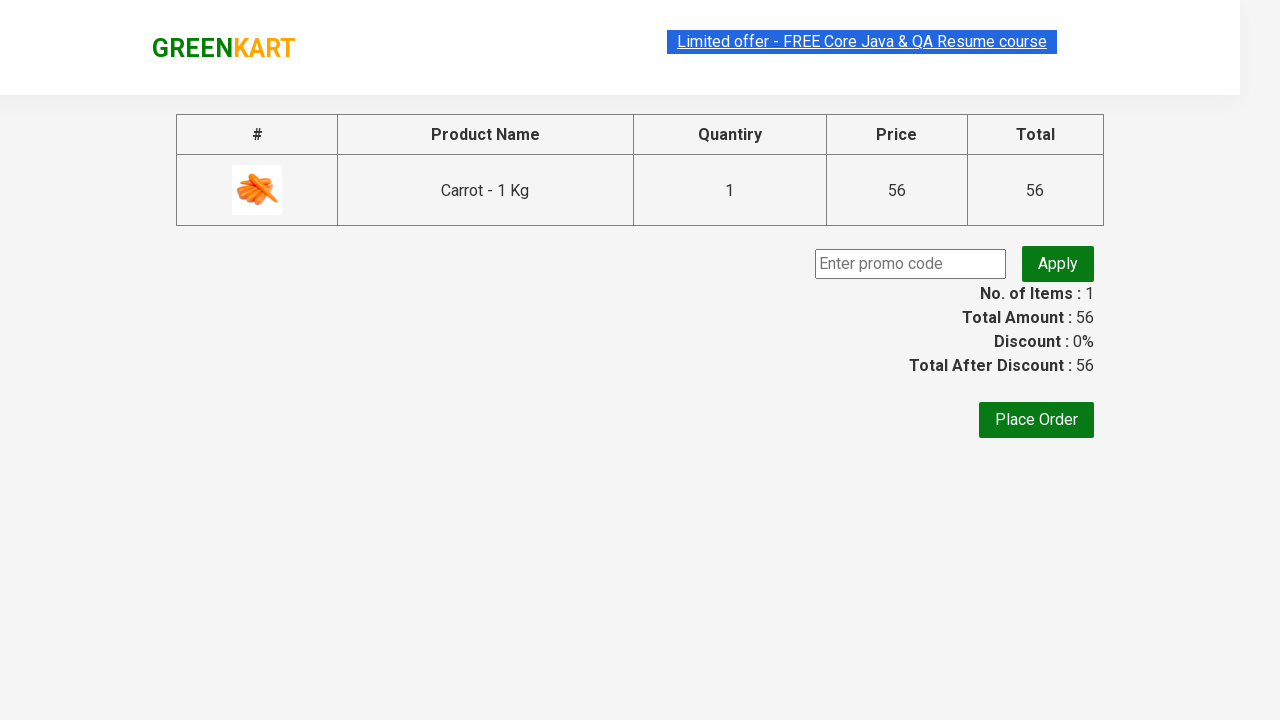